Tests login and logout functionality on SauceDemo site by entering valid credentials, logging in, and then logging out

Starting URL: https://www.saucedemo.com/

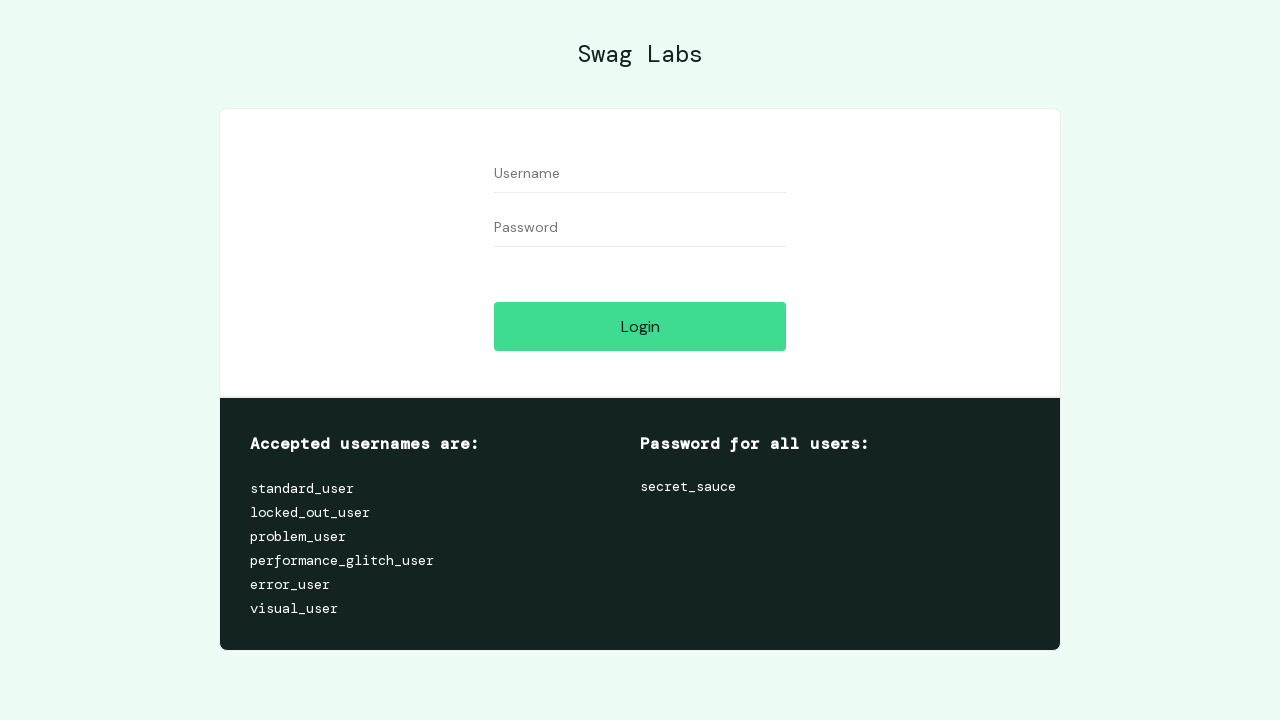

Filled username field with 'standard_user' on [data-test='username']
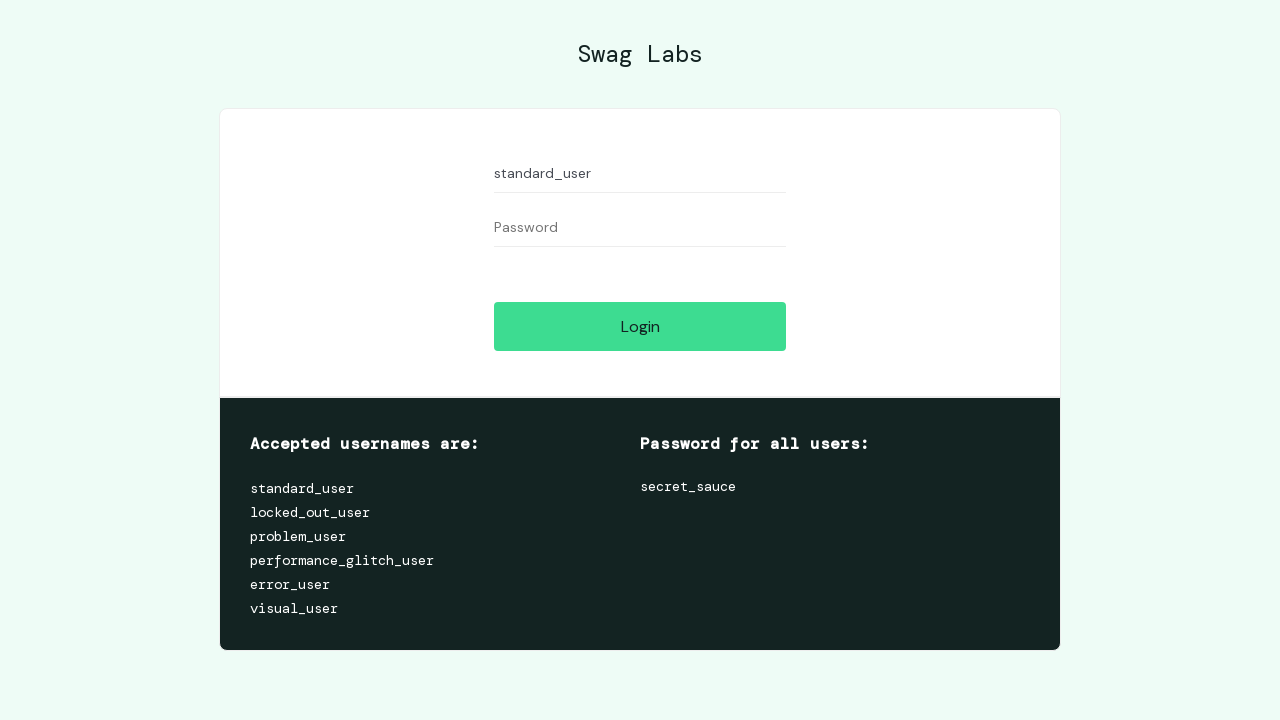

Filled password field with 'secret_sauce' on [data-test='password']
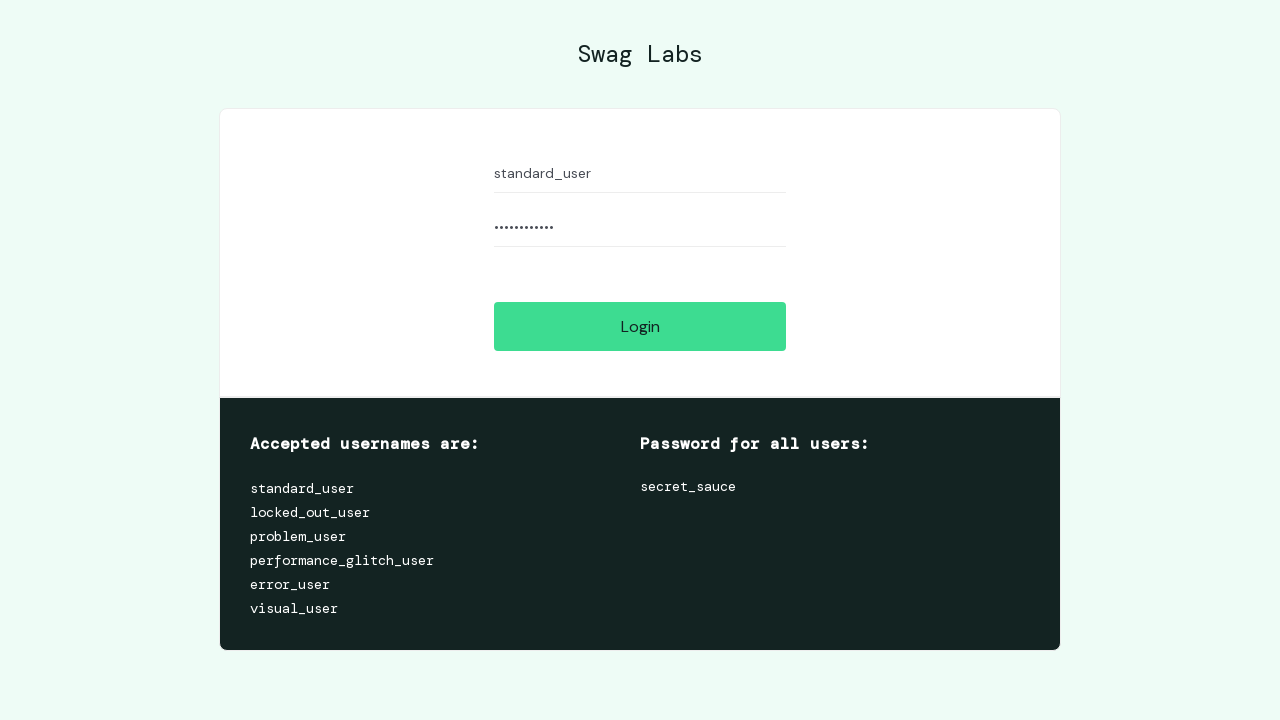

Clicked login button at (640, 326) on [data-test='login-button']
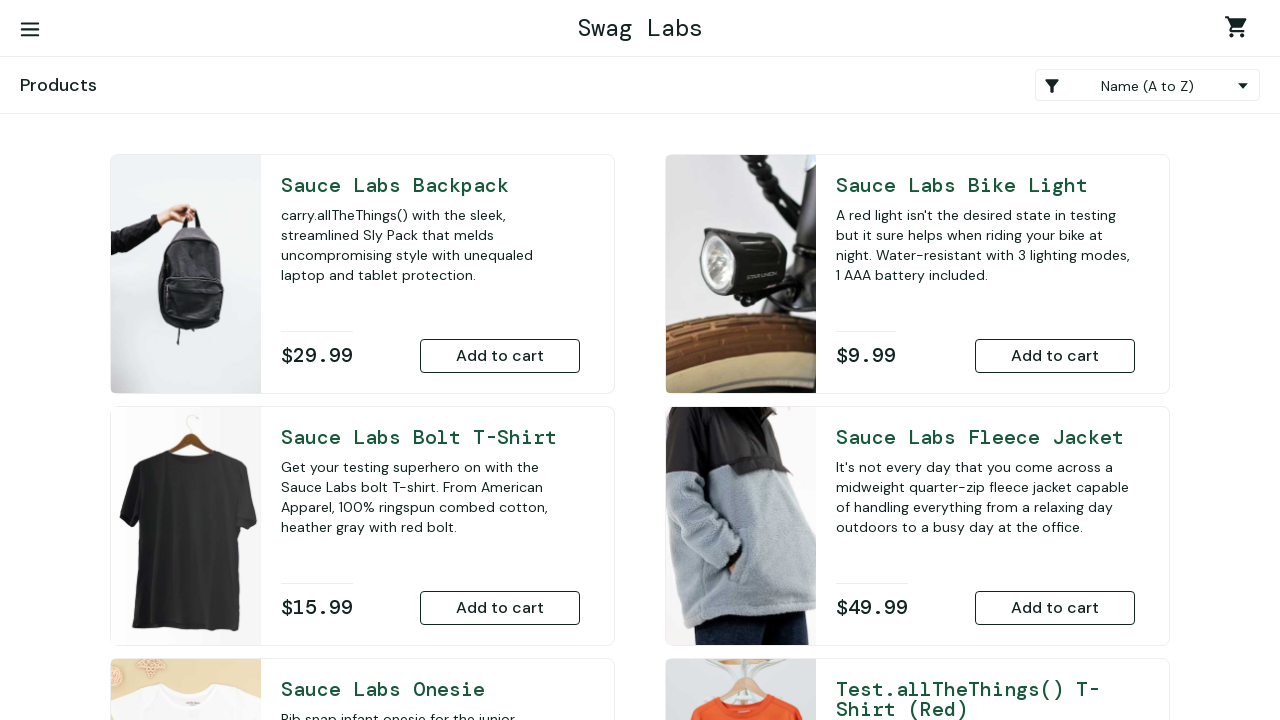

Page loaded successfully after login
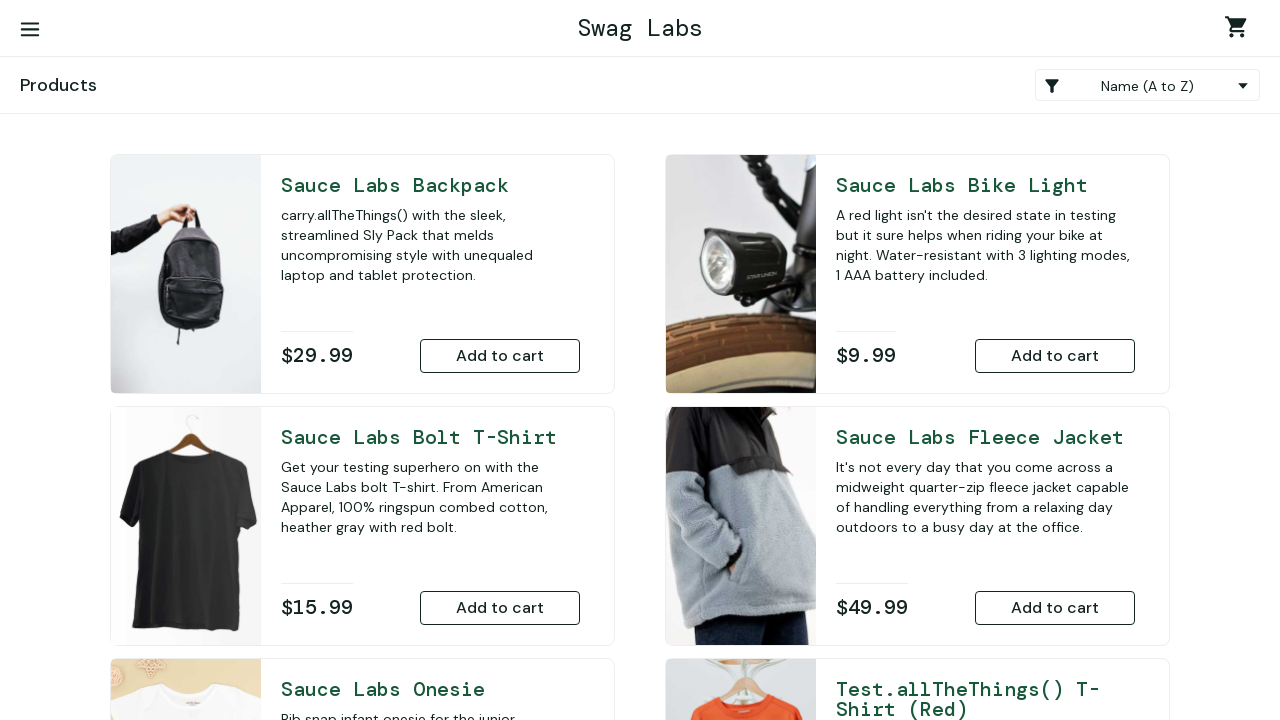

Clicked menu button (3 dot hamburger menu) at (30, 30) on #react-burger-menu-btn
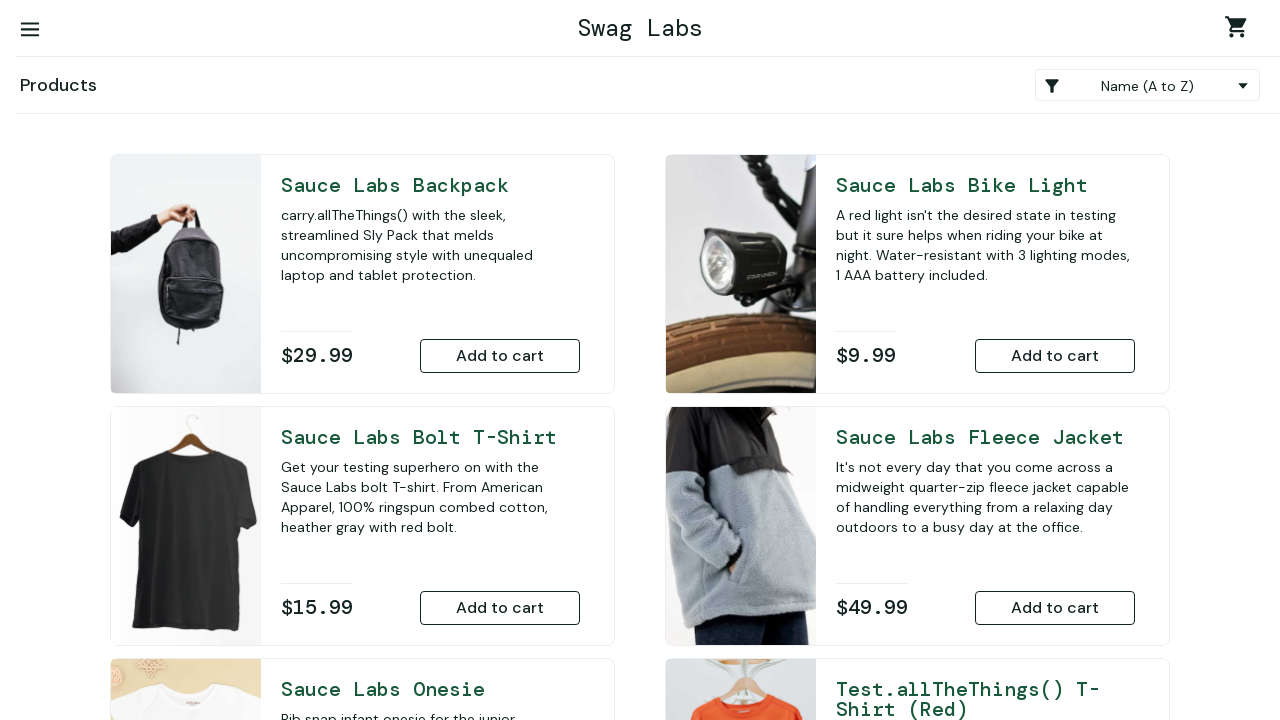

Clicked logout link to log out at (150, 156) on #logout_sidebar_link
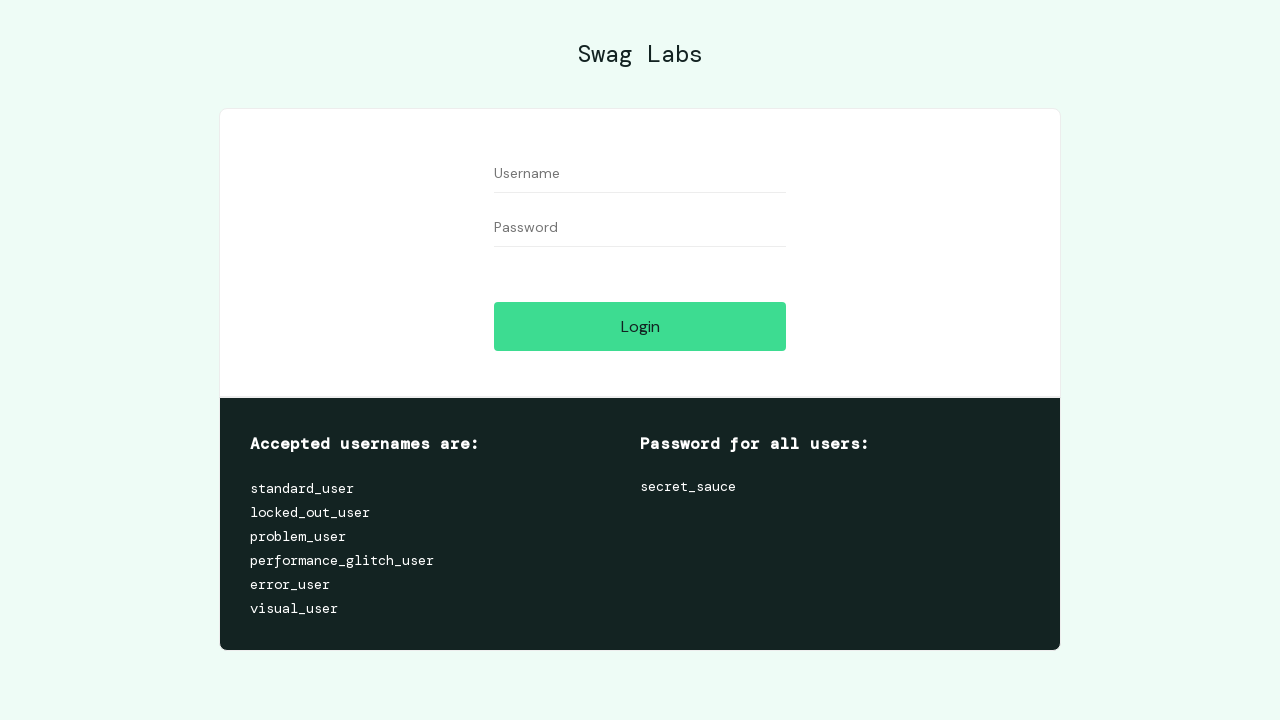

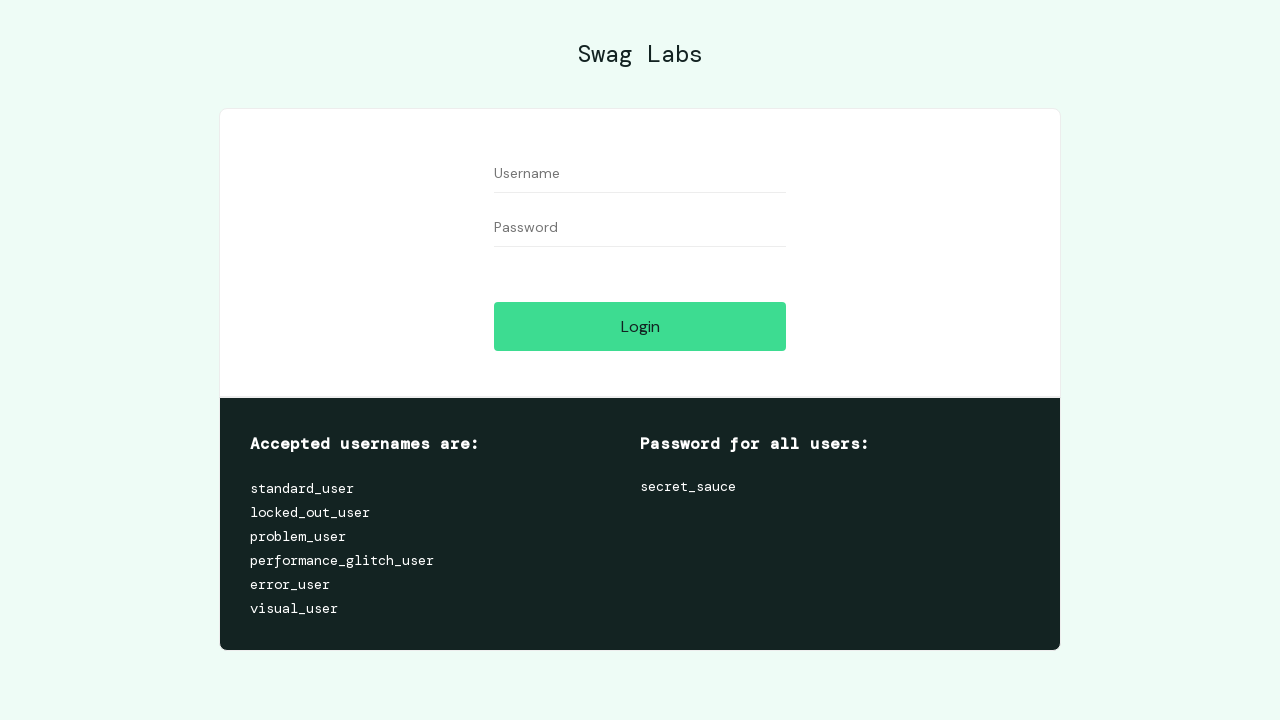